Handles hidden radio button elements by finding all matching elements and clicking only the visible one based on its X coordinate position

Starting URL: http://seleniumpractise.blogspot.com/2016/08/how-to-automate-radio-button-in.html

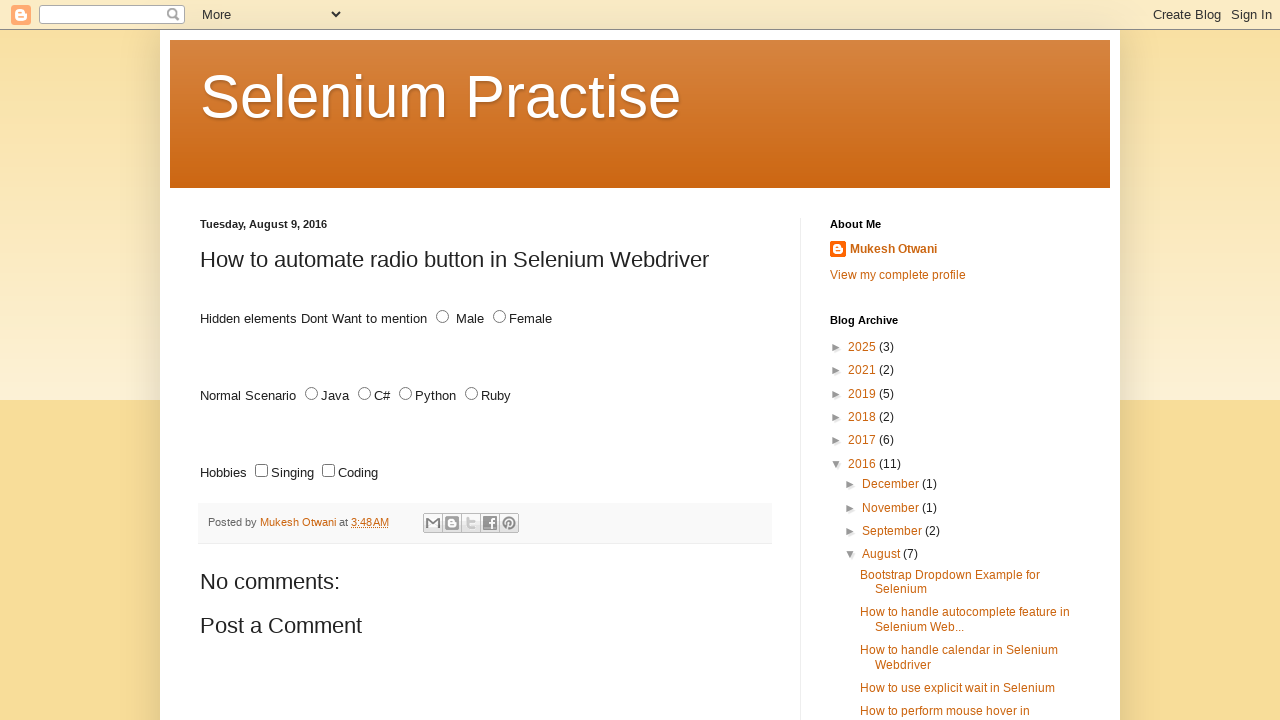

Located all radio button elements with id='male'
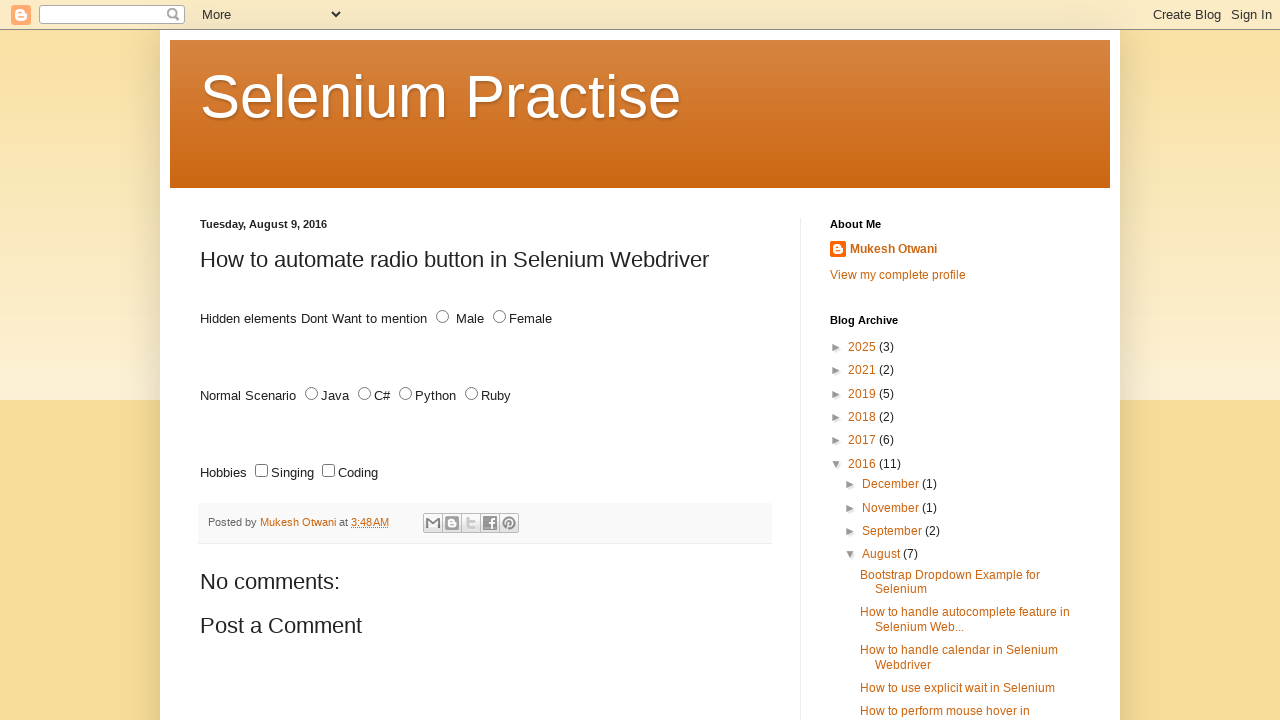

Retrieved bounding box for radio button element
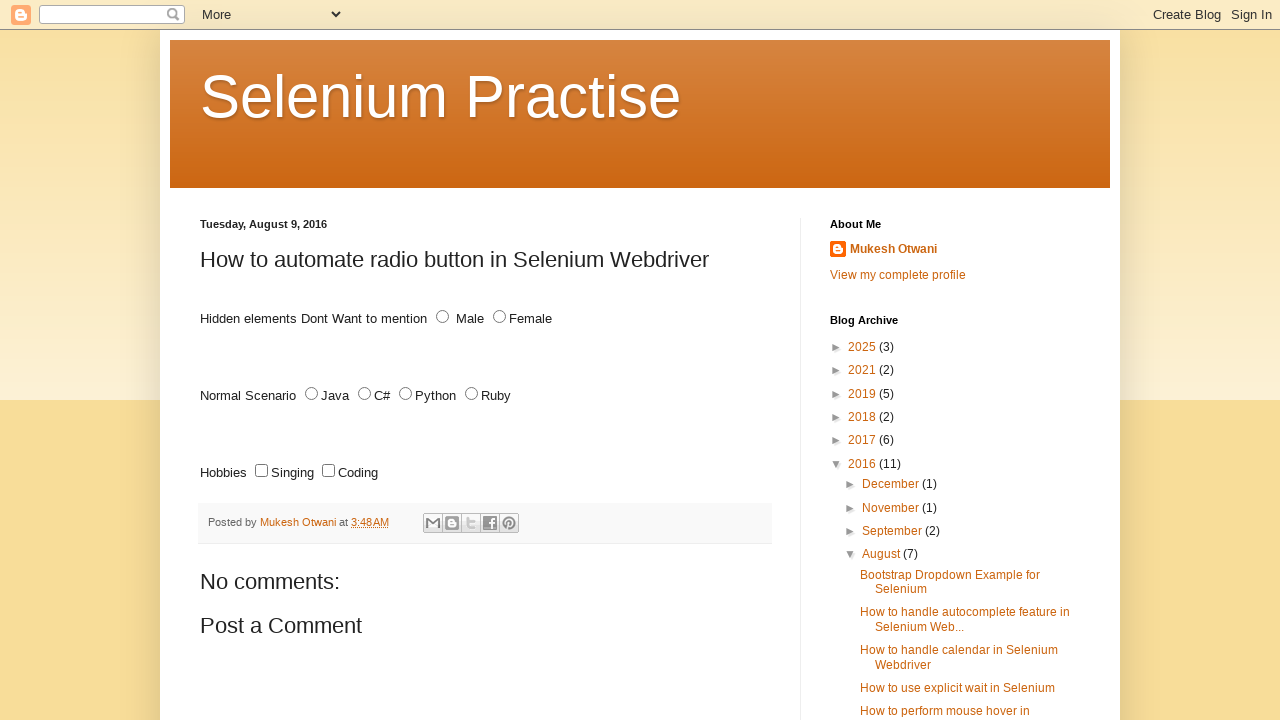

Retrieved bounding box for radio button element
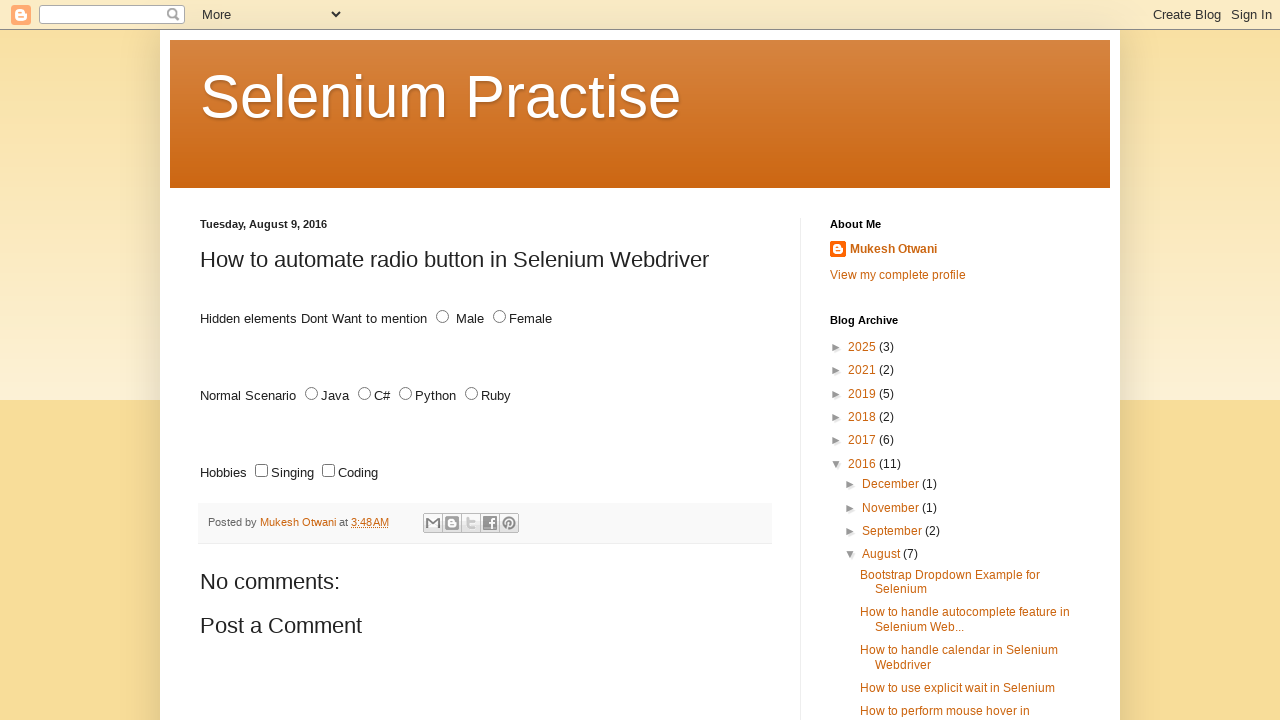

Clicked visible radio button with non-zero X coordinate at (442, 317) on xpath=//input[@id='male'] >> nth=1
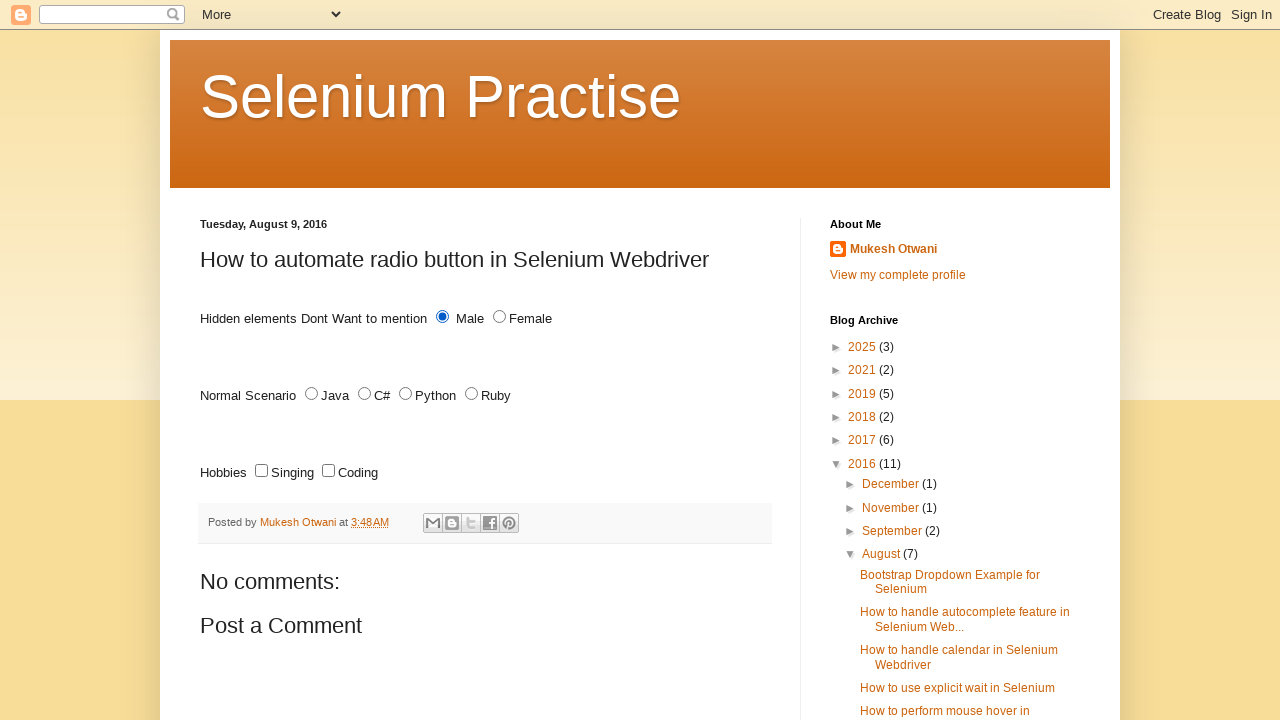

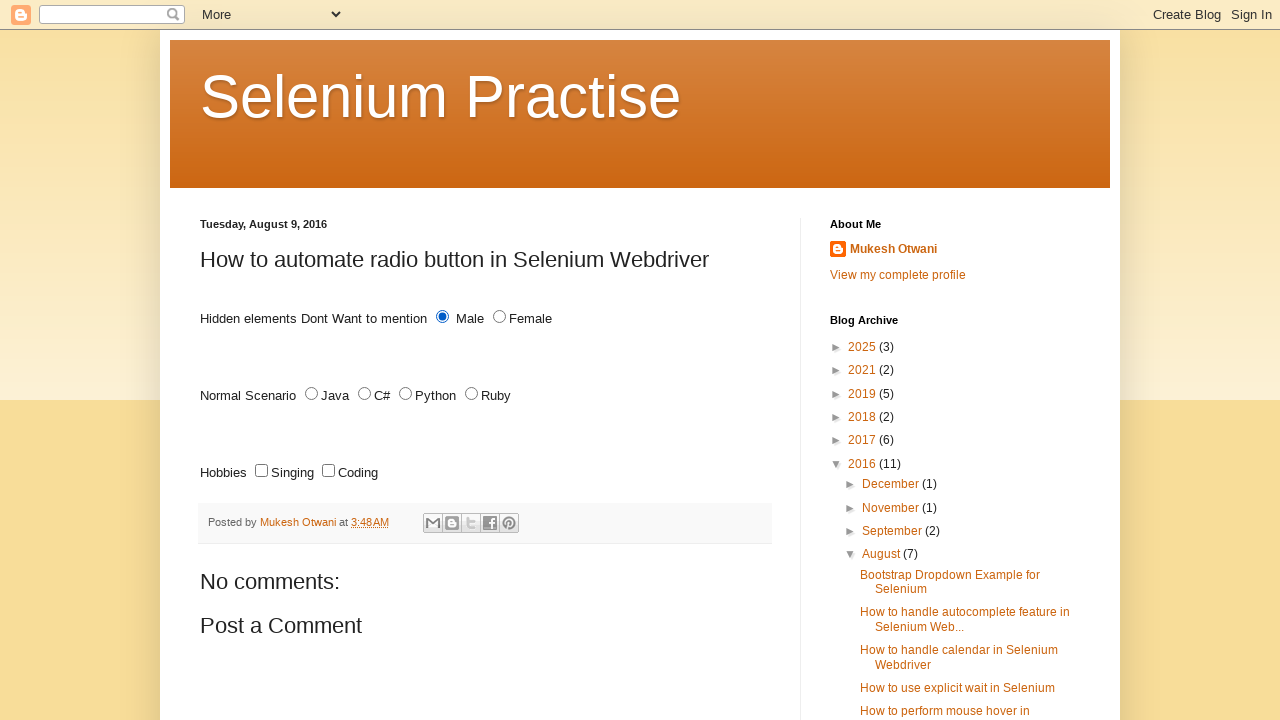